Tests text input functionality by navigating to text box page and filling in name and country fields

Starting URL: https://www.leafground.com

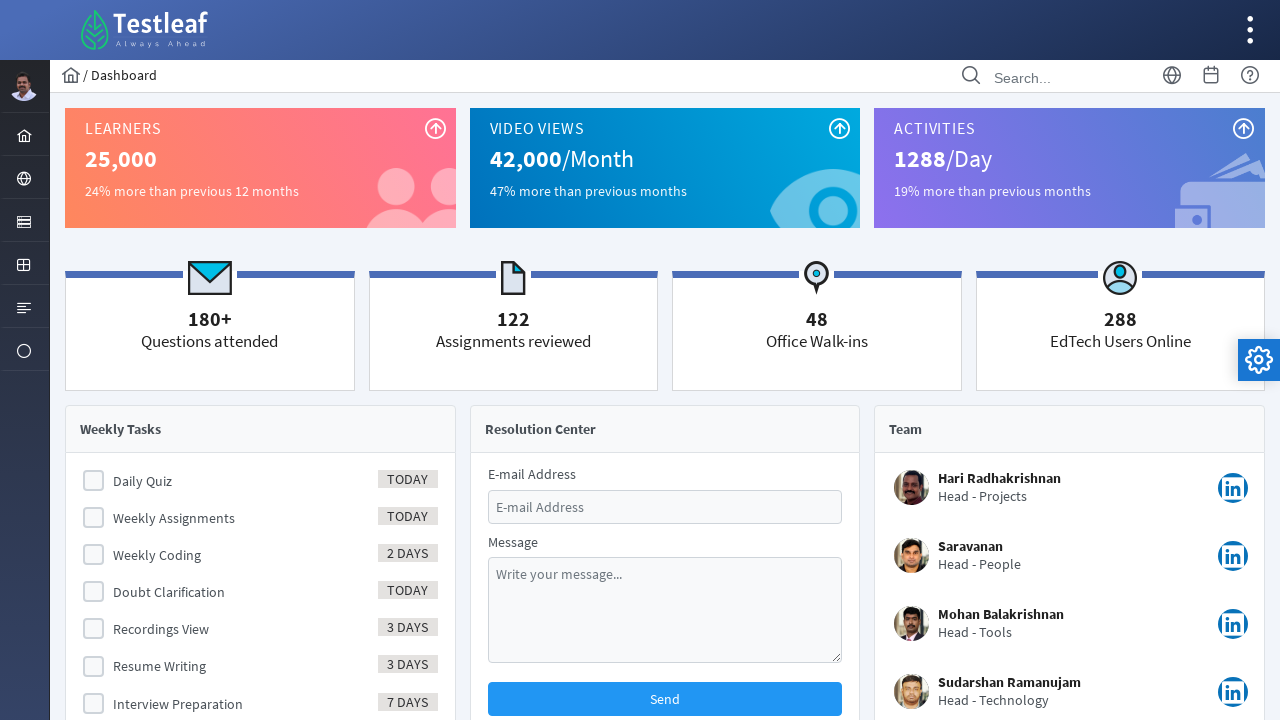

Clicked on Element menu at (24, 220) on xpath=//span[text()='Element']/ancestor::a
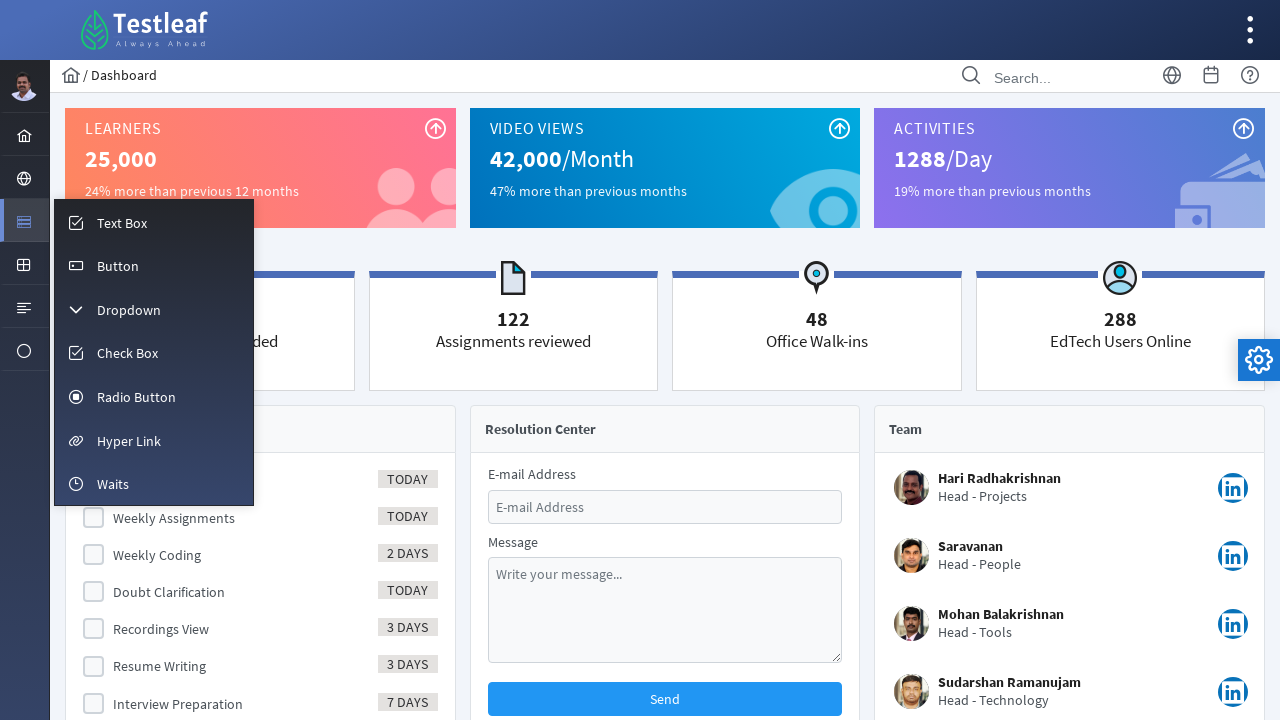

Clicked on Text Box option at (122, 223) on xpath=//span[text()='Text Box']
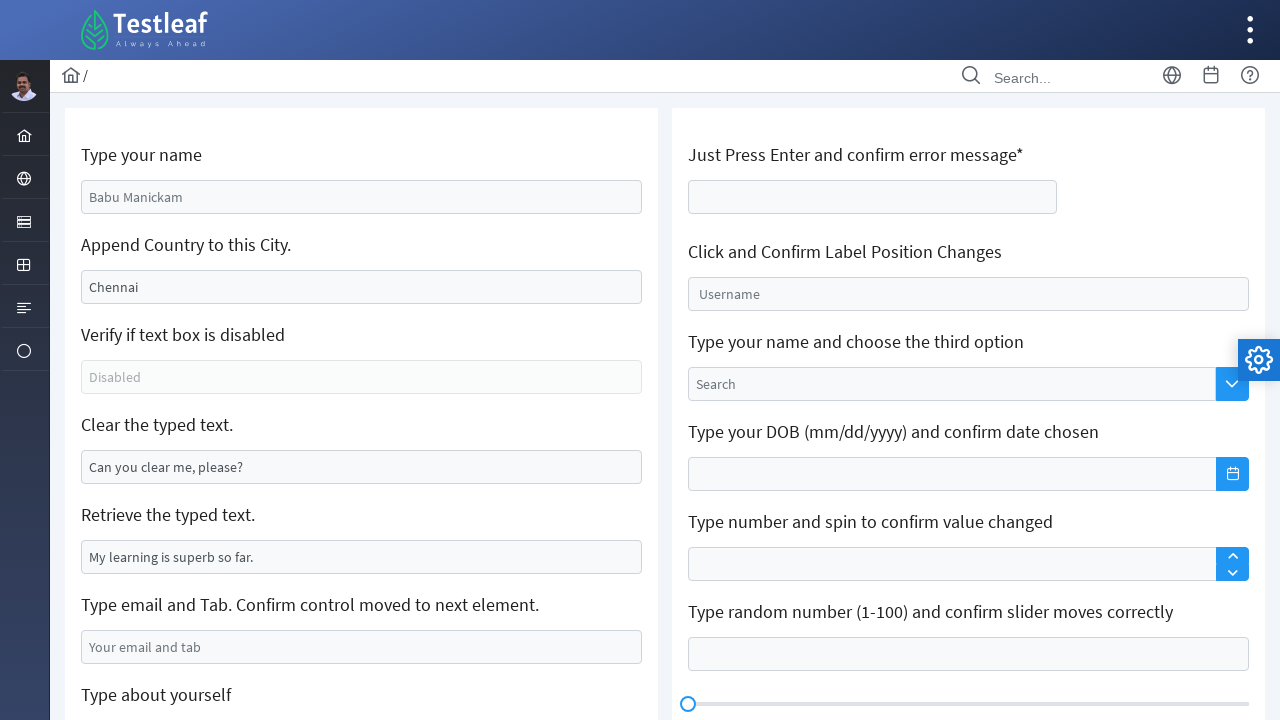

Filled name field with 'John Doe' on //h5[text()='Type your name']/following::input
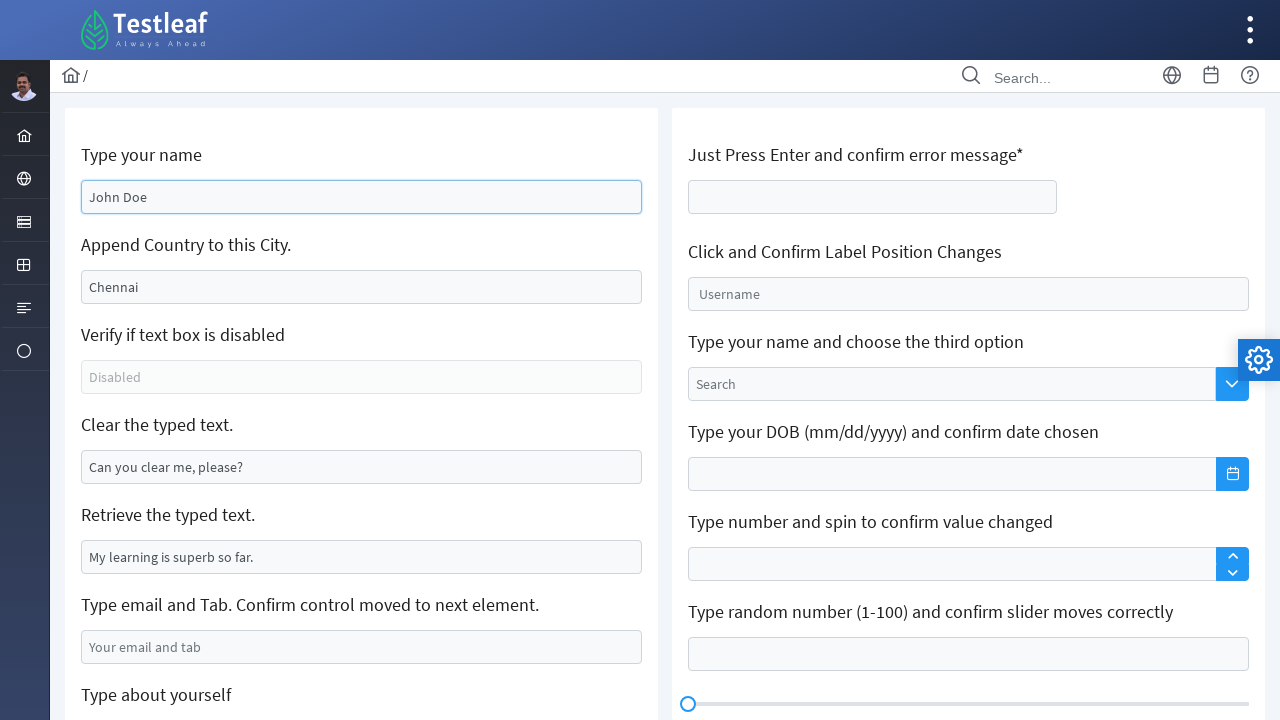

Filled country field with 'USA' on //h5[contains(text(),'Append Country')]/following::input
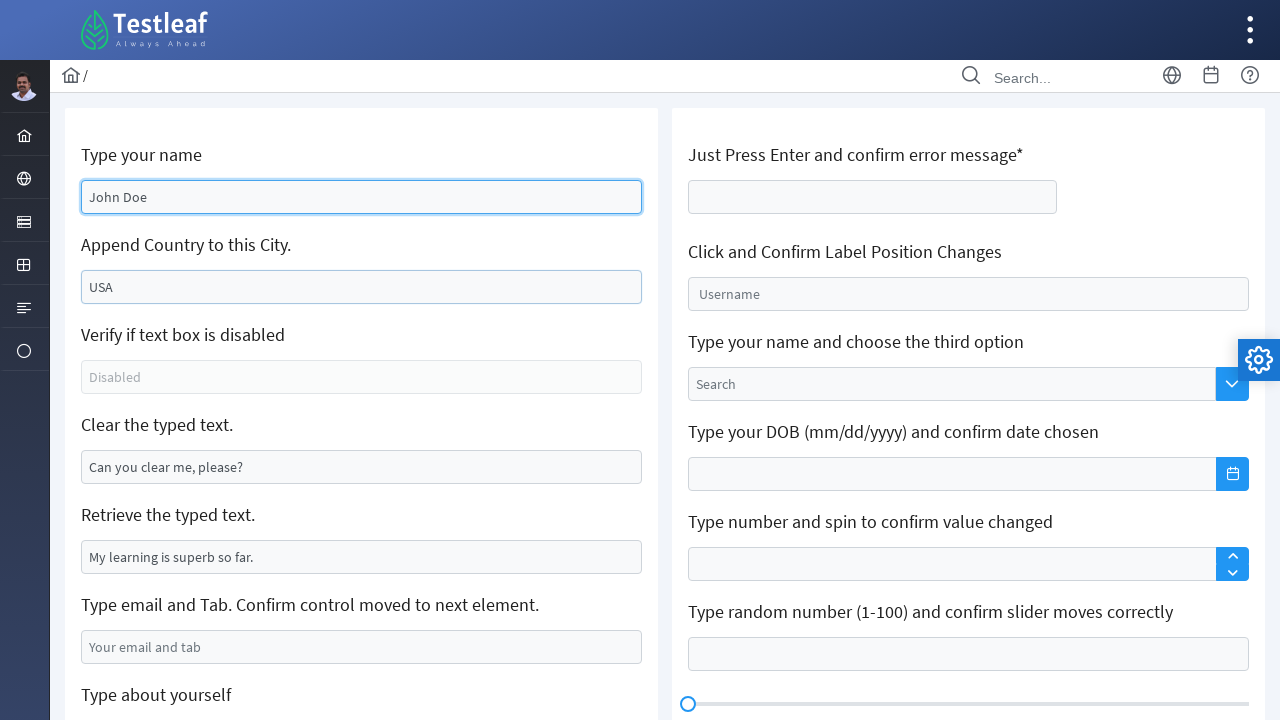

Retrieved city field value: 'USA'
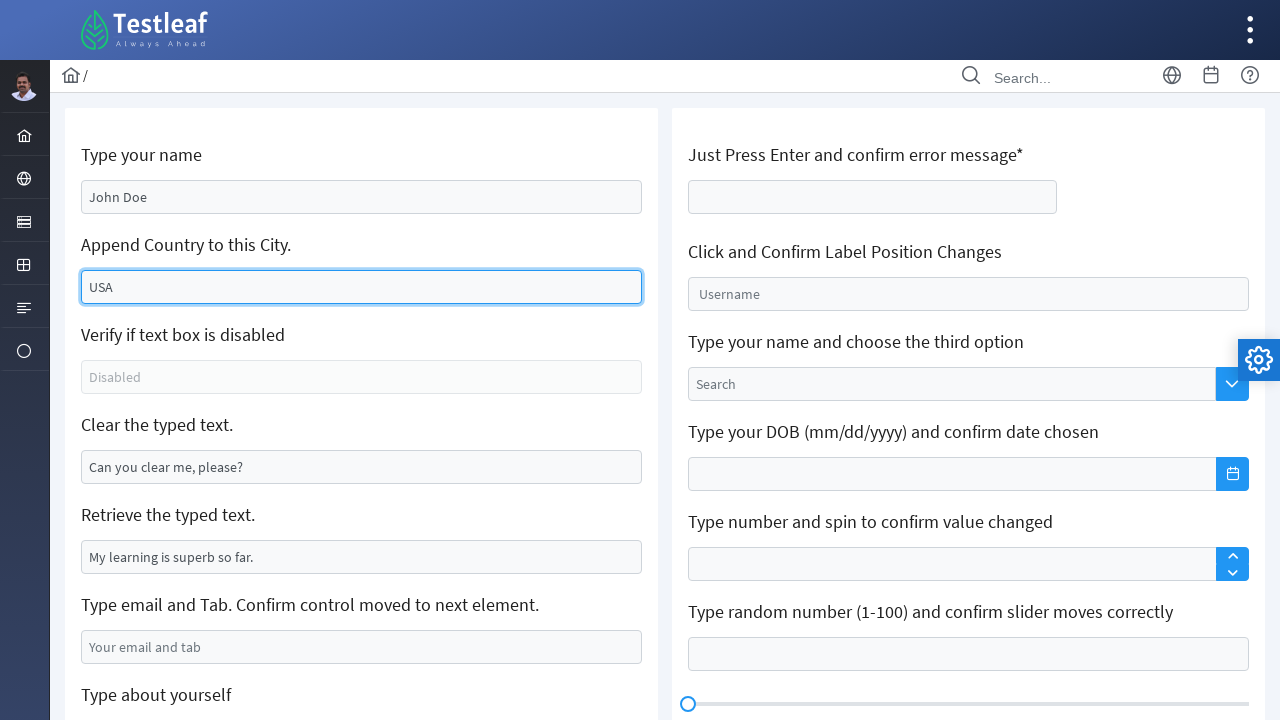

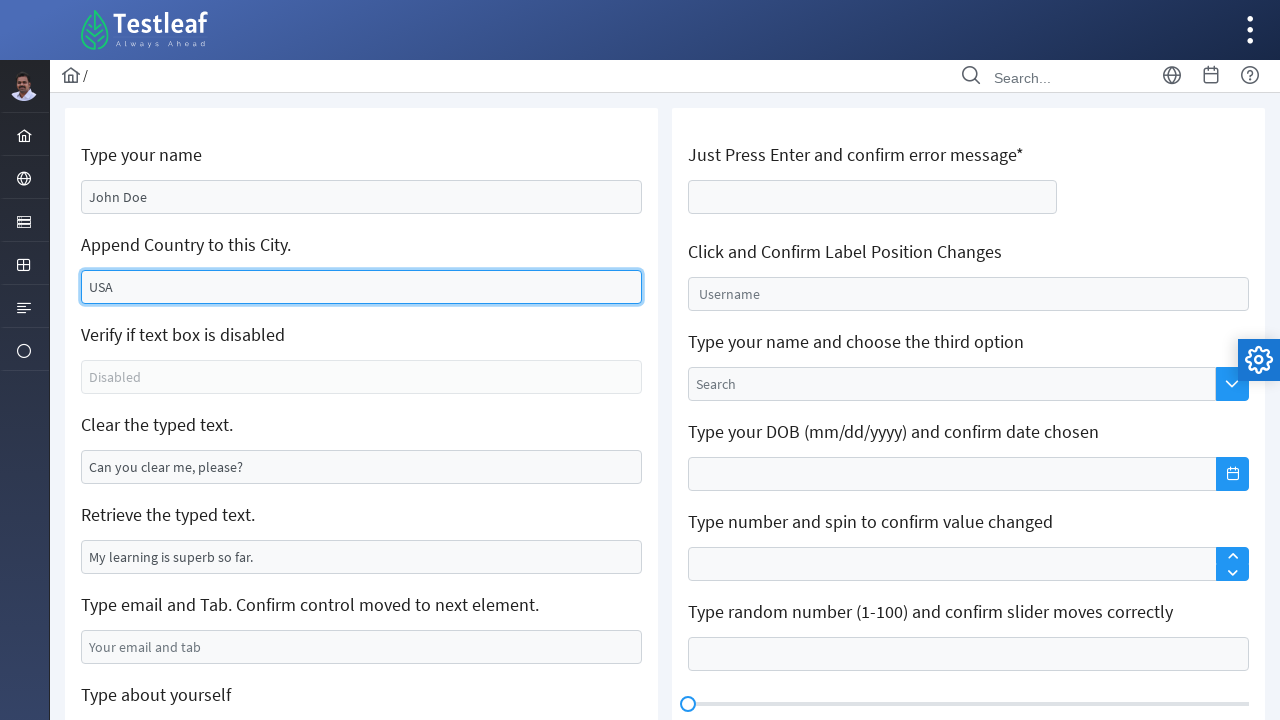